Tests searching for a repository on GitHub and verifying redirection to the search results page

Starting URL: https://github.com/

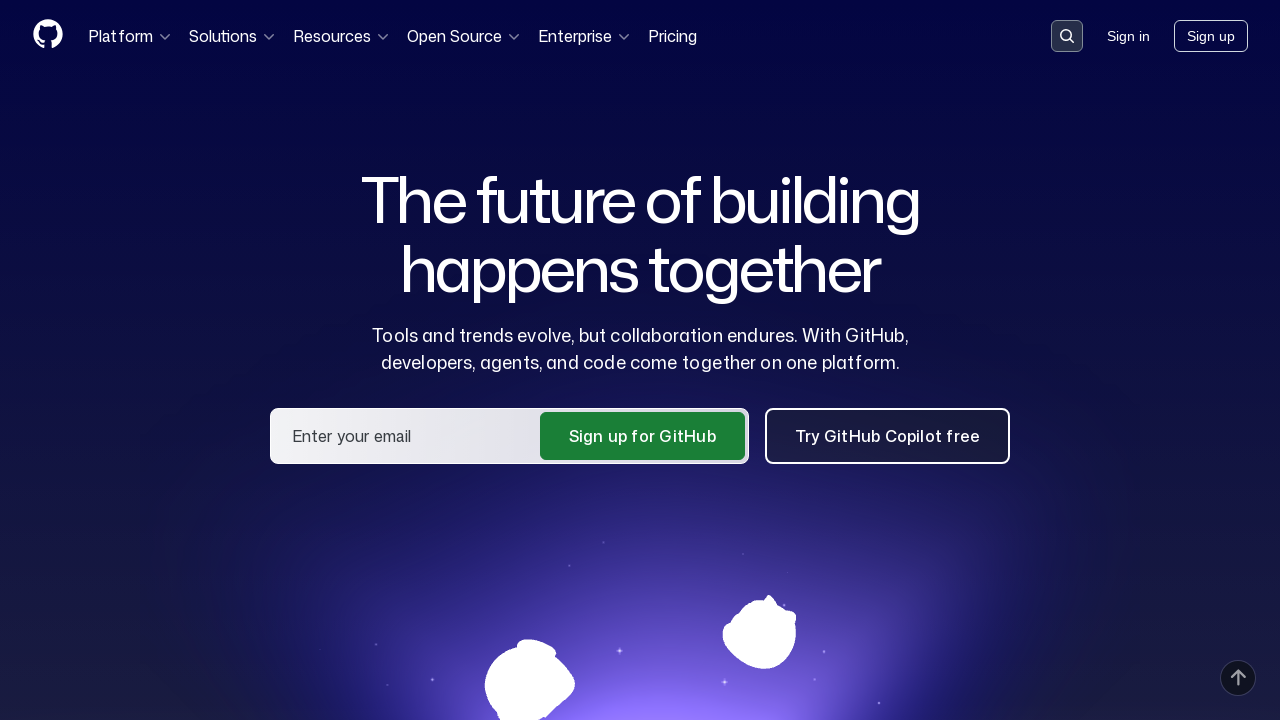

Clicked search button to activate search at (1067, 36) on button[data-target='qbsearch-input.inputButton']
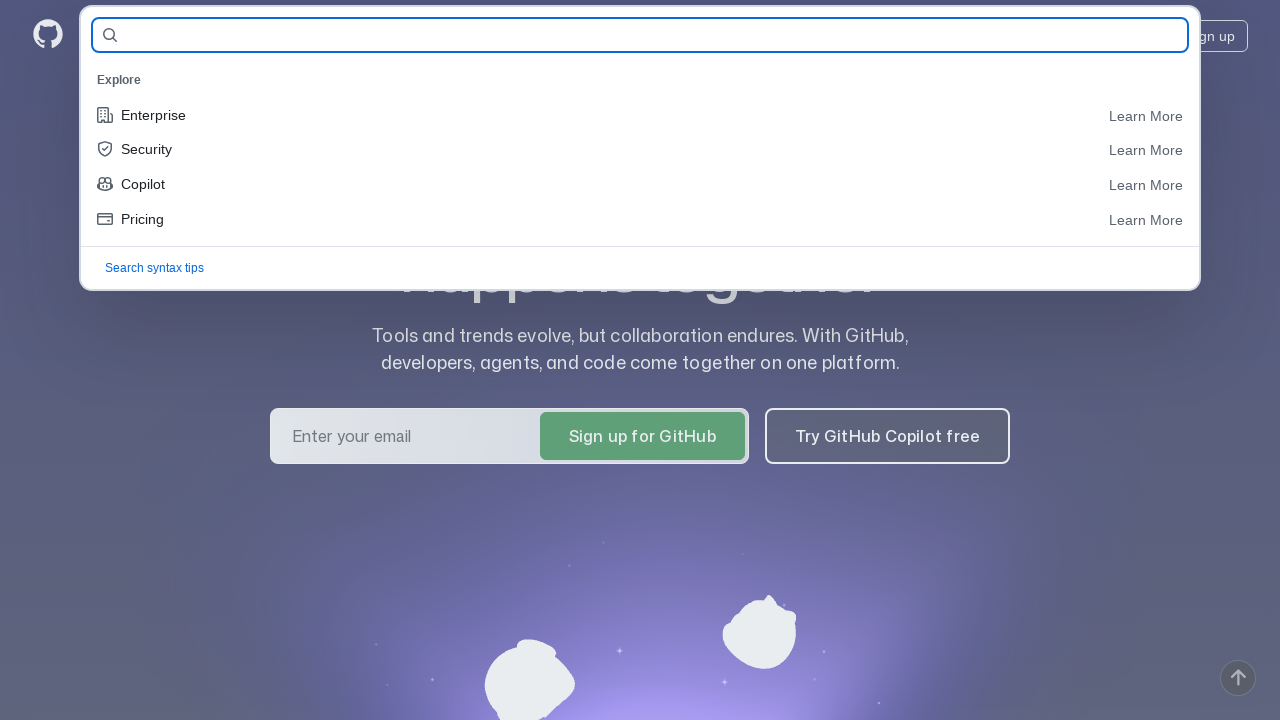

Search input field appeared
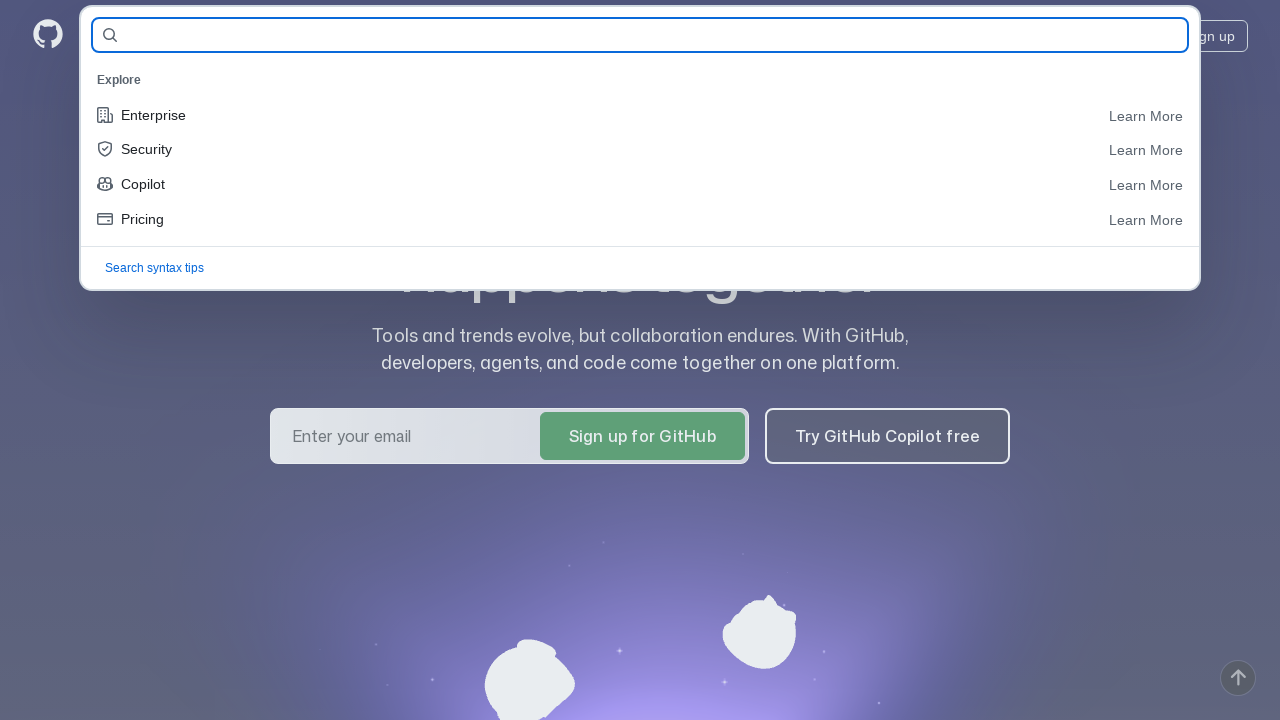

Filled search field with 'python/cpython' on input[name='query-builder-test']
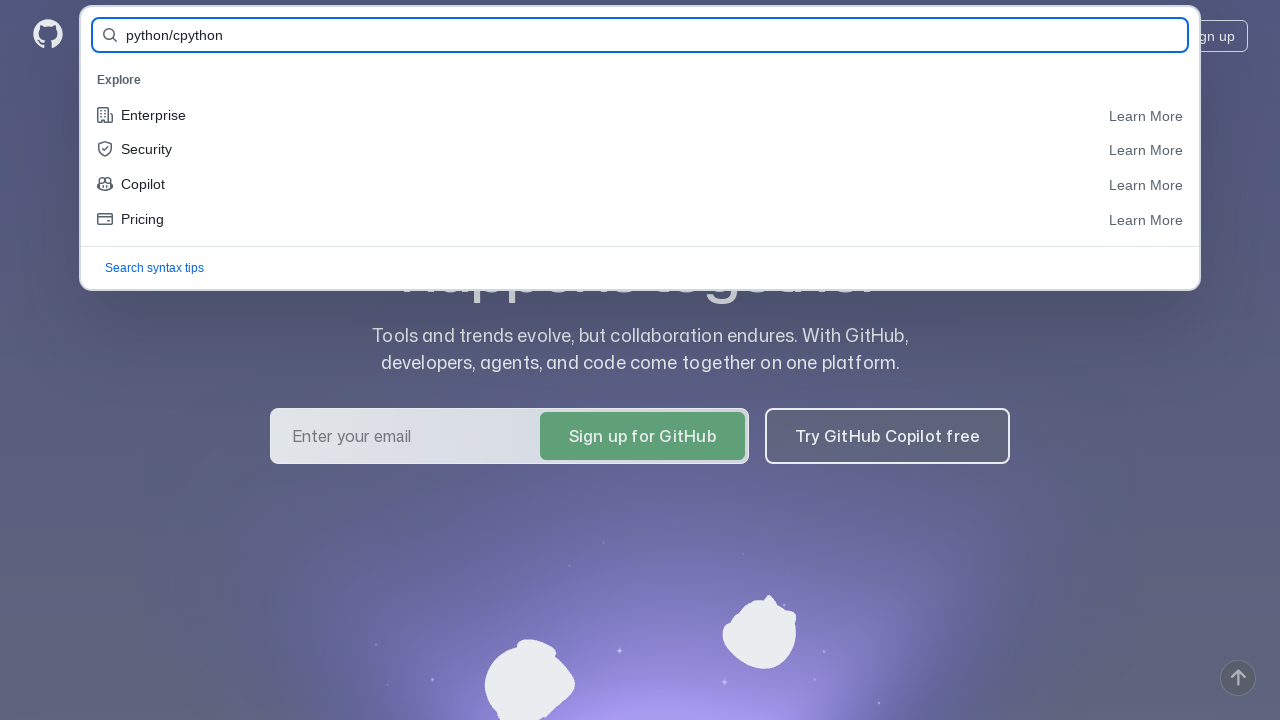

Pressed Enter to submit search query on input[name='query-builder-test']
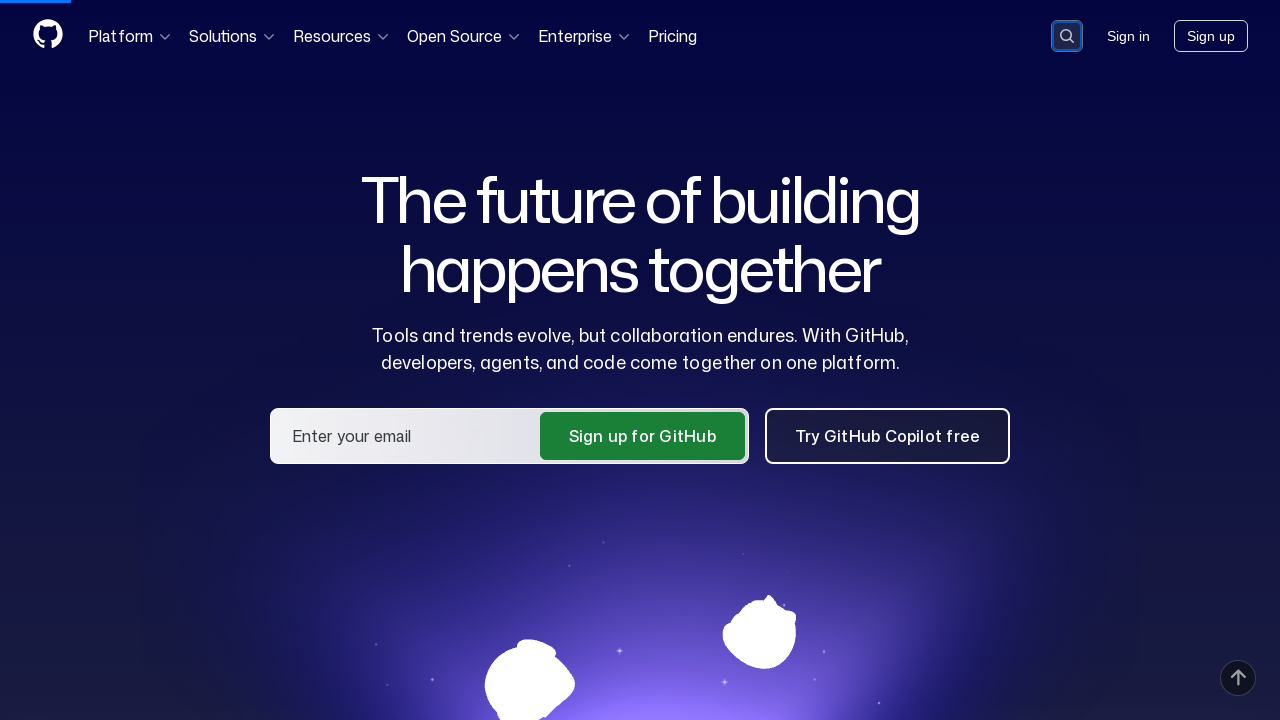

Page DOM content loaded
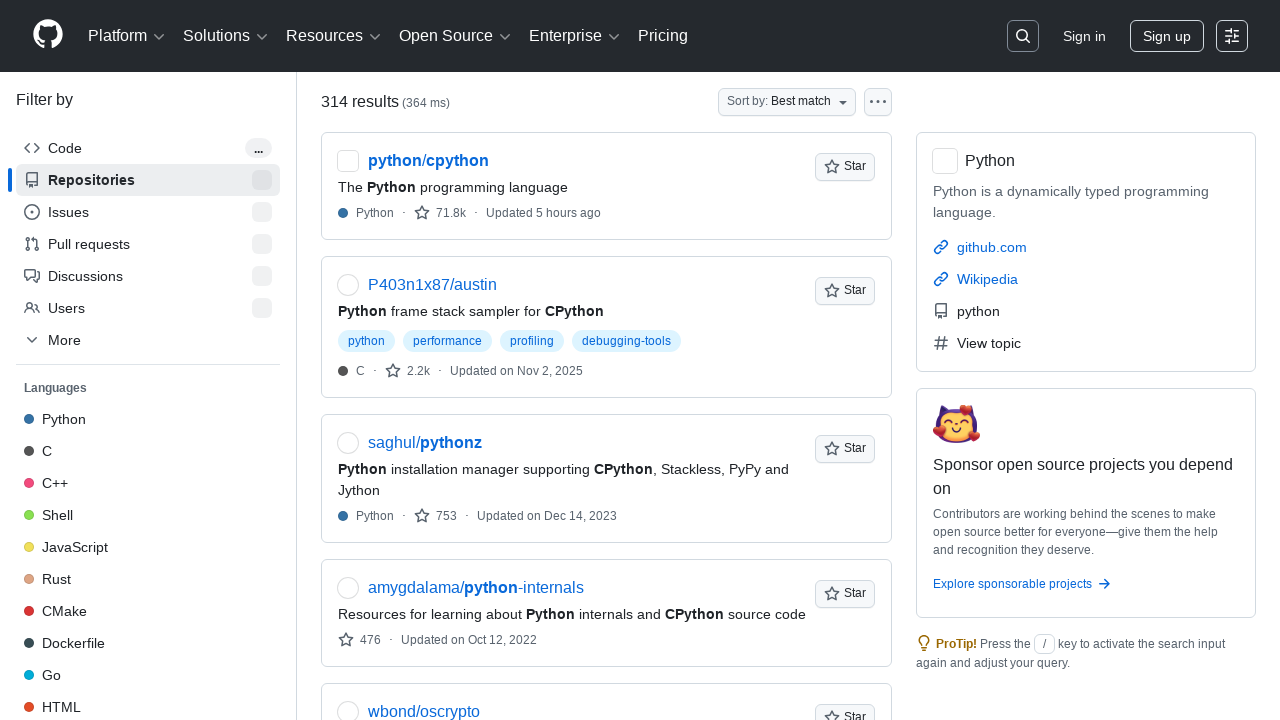

Search results list loaded and verified
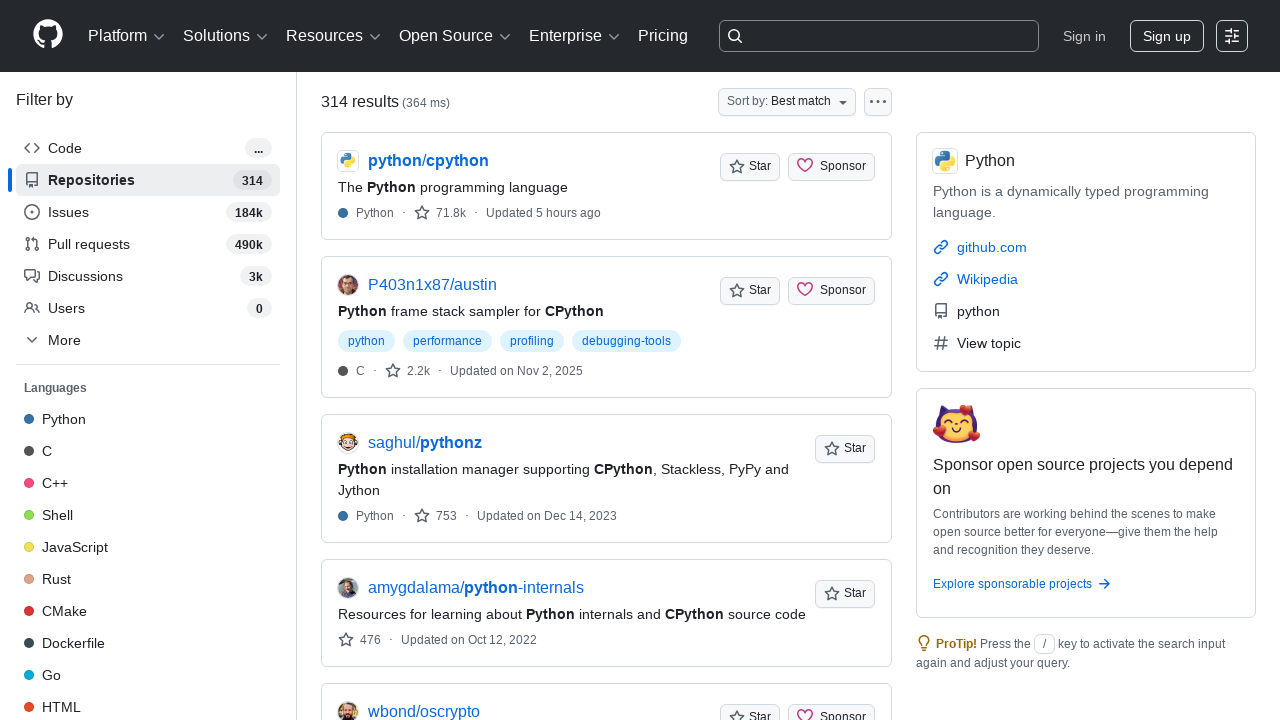

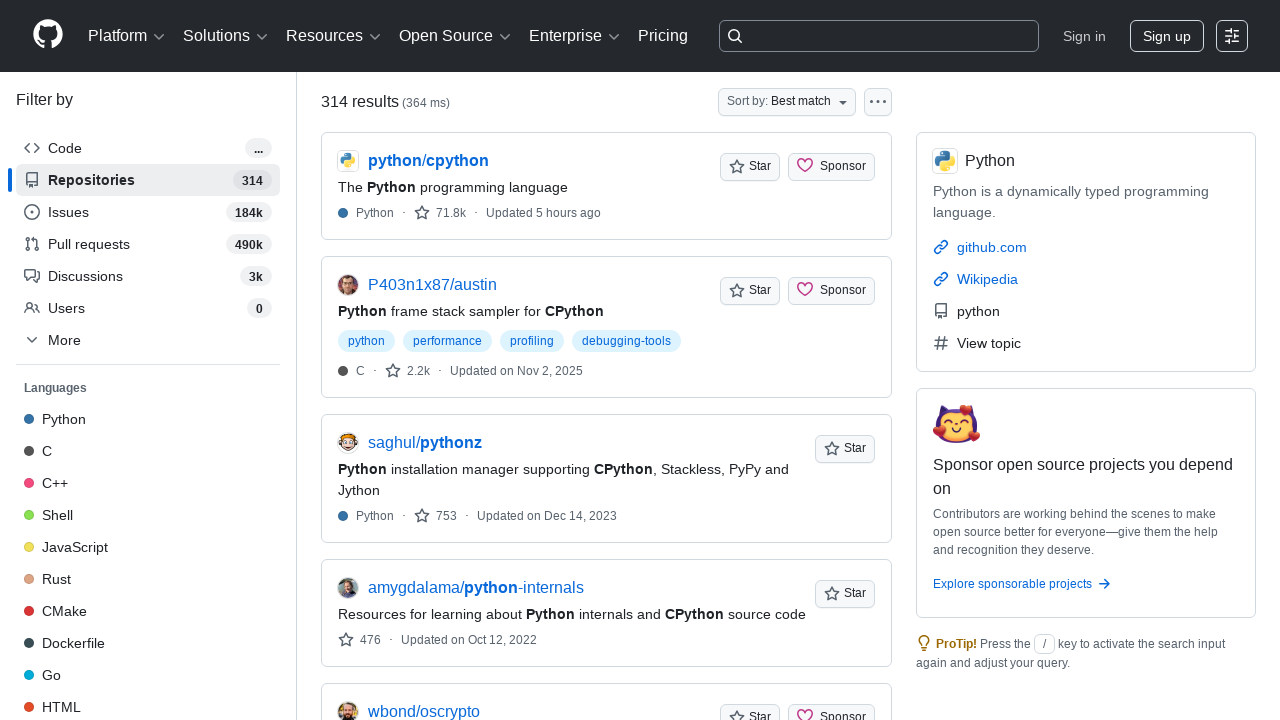